Tests AngularJS data binding by typing a name into an input field and verifying the greeting message updates accordingly

Starting URL: http://www.angularjs.org

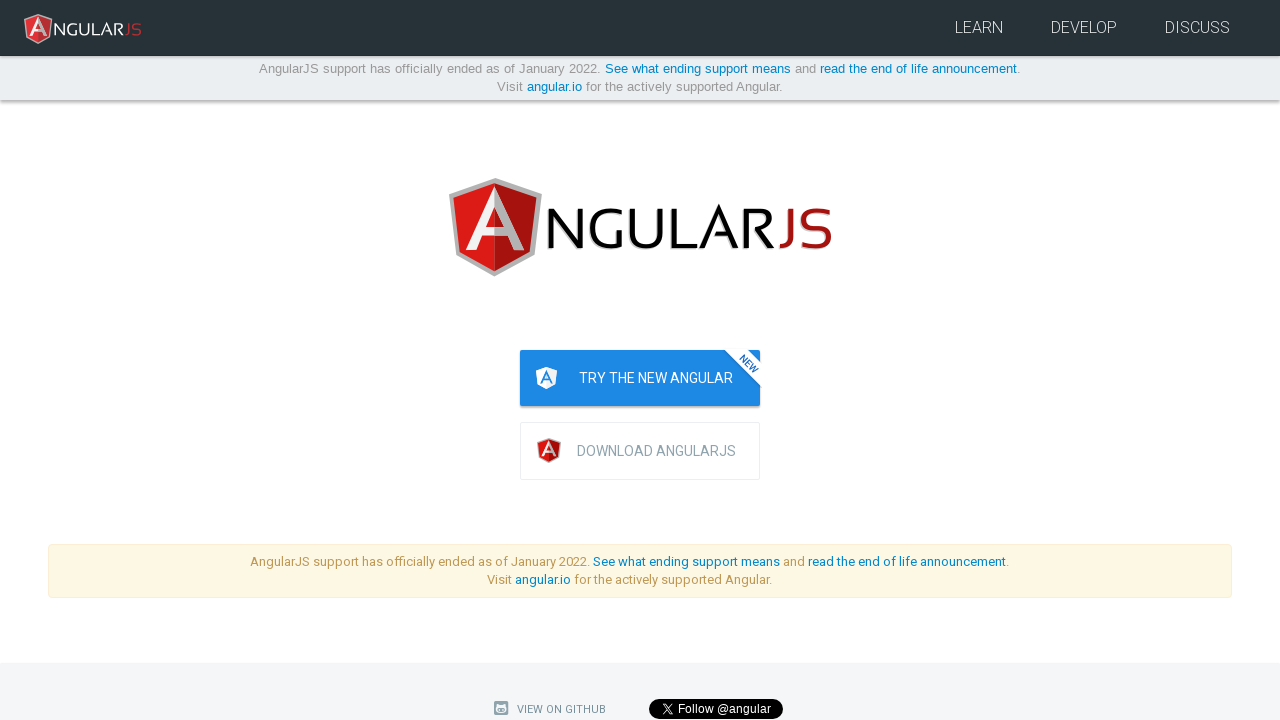

Filled name input field with 'Julie' on input[ng-model='yourName']
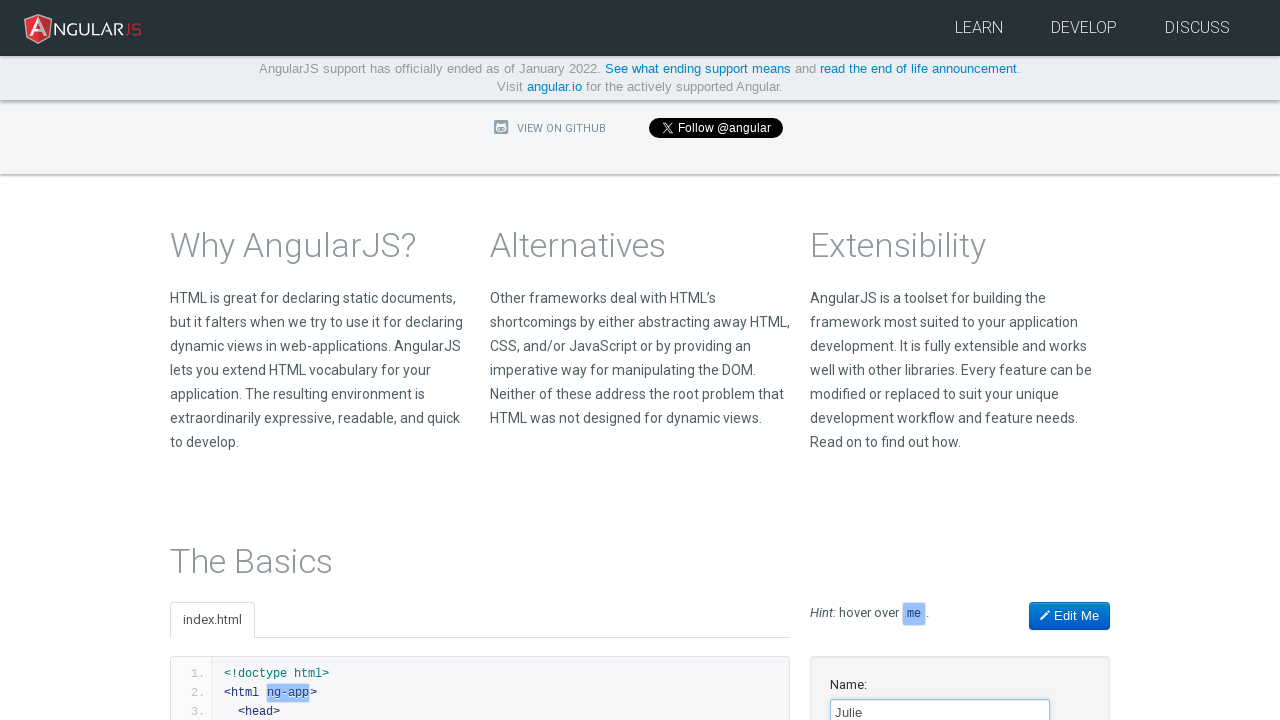

Verified greeting message updated to 'Hello Julie!' confirming AngularJS data binding works
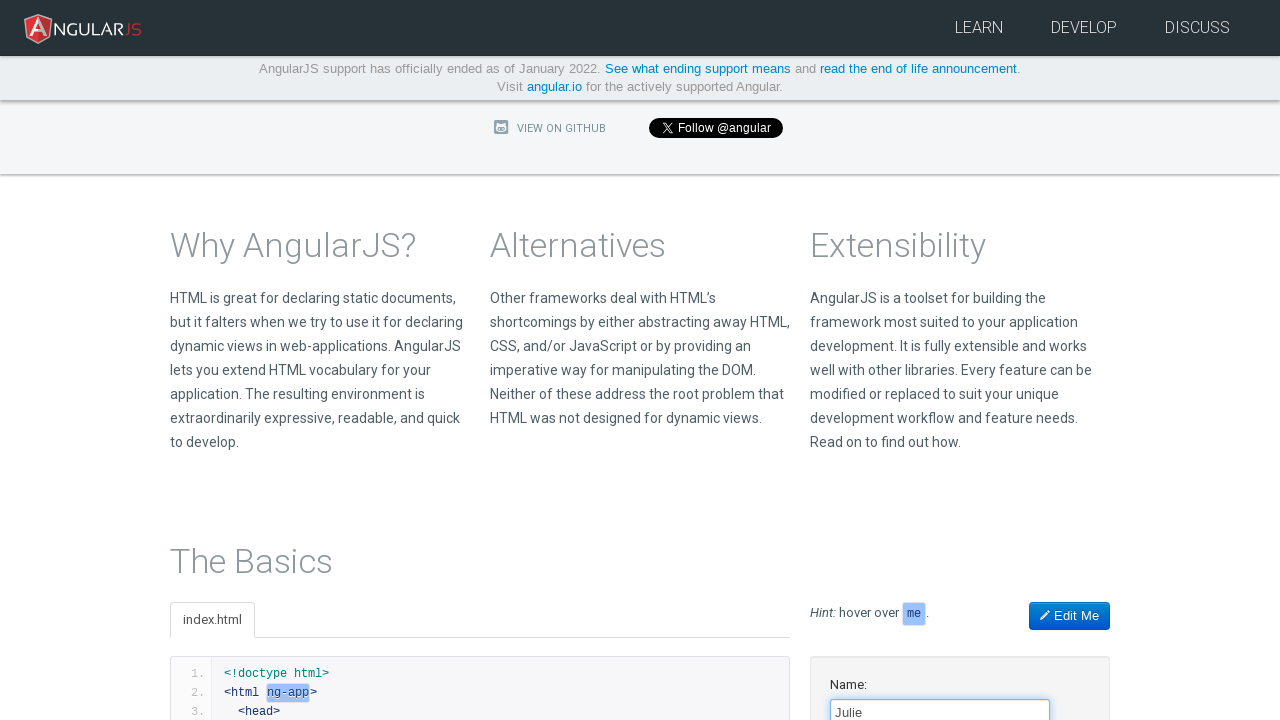

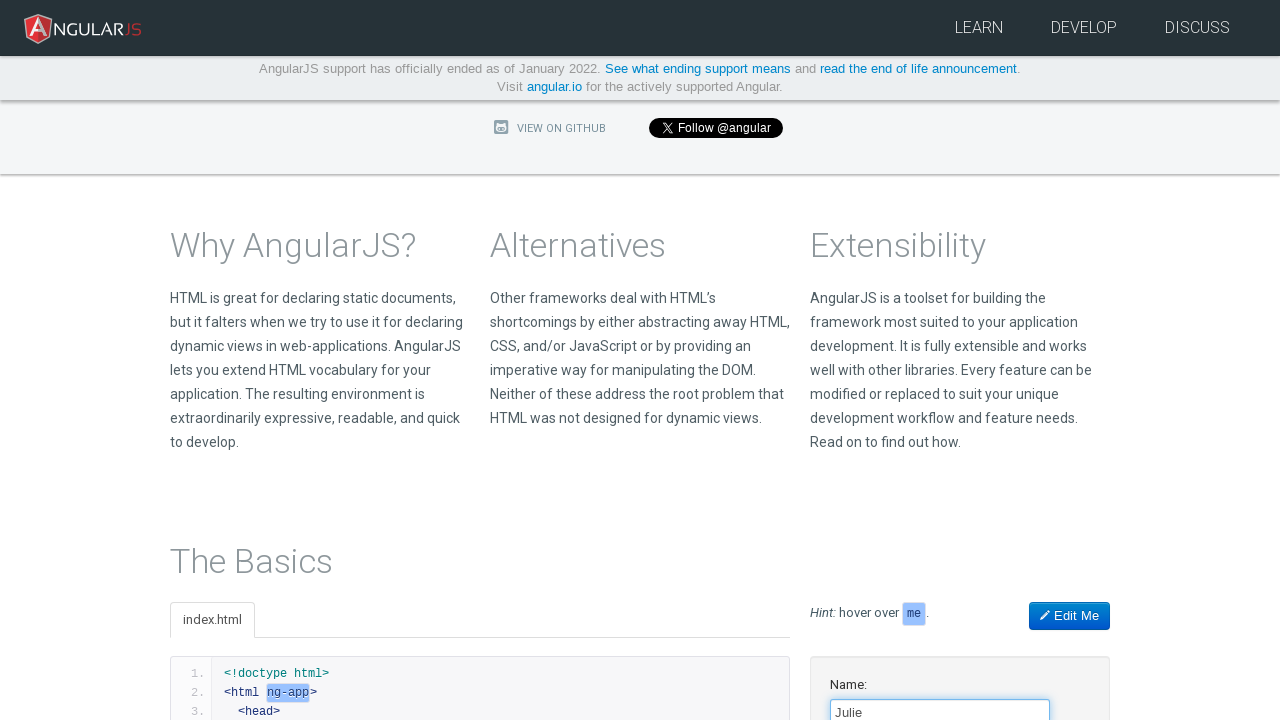